Demonstrates browser window and tab management by opening YouTube, then creating a new tab, and finally creating a new browser window.

Starting URL: https://www.youtube.com/

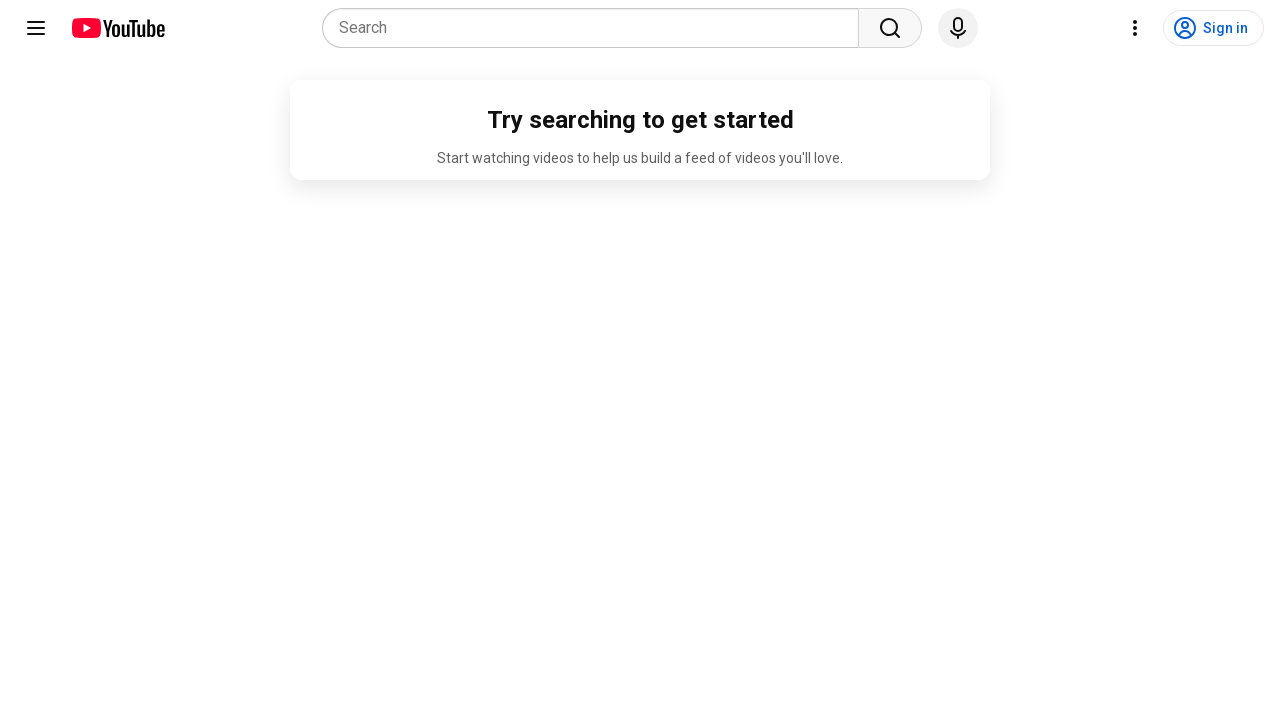

YouTube page loaded successfully
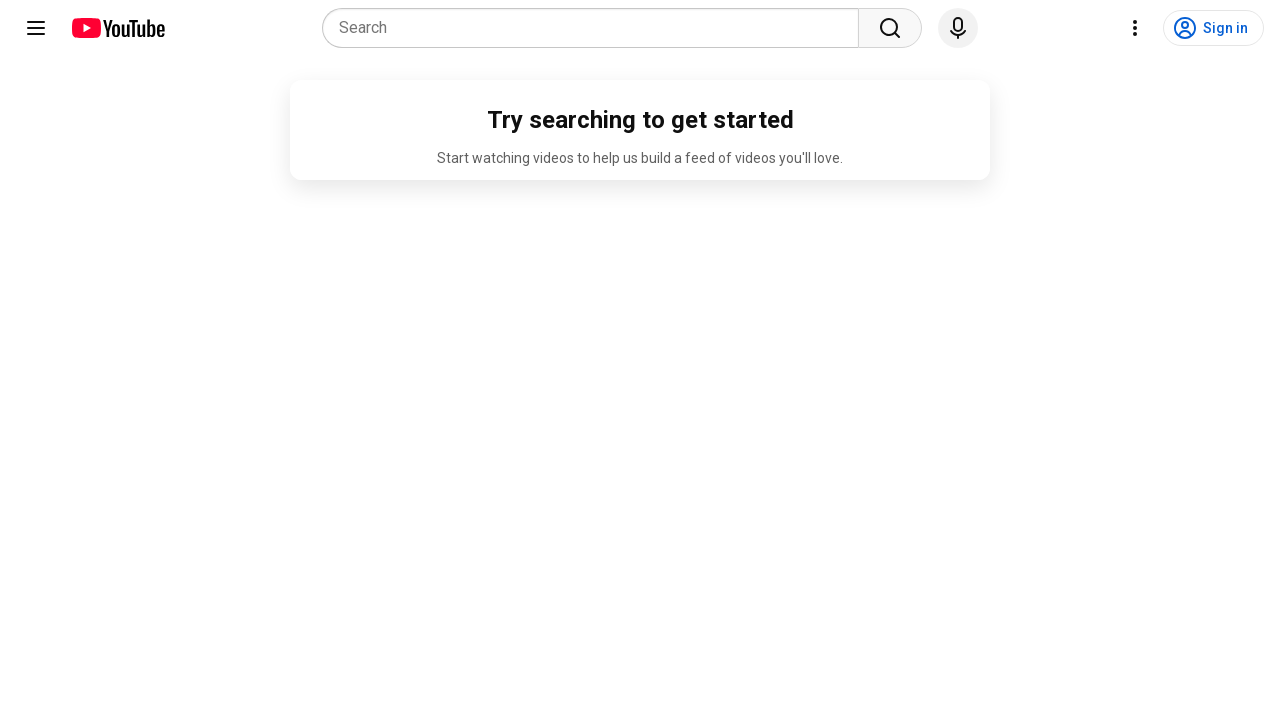

Created a new tab in the browser context
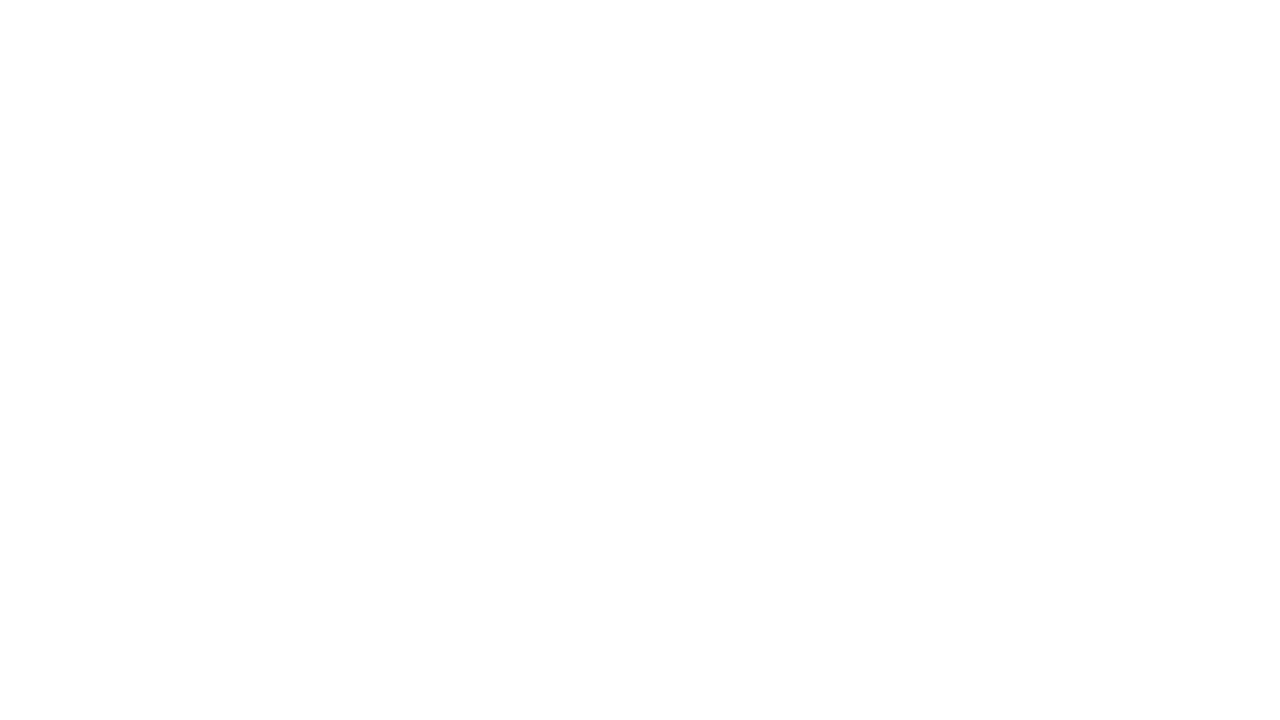

Created a new browser window/page in the same context
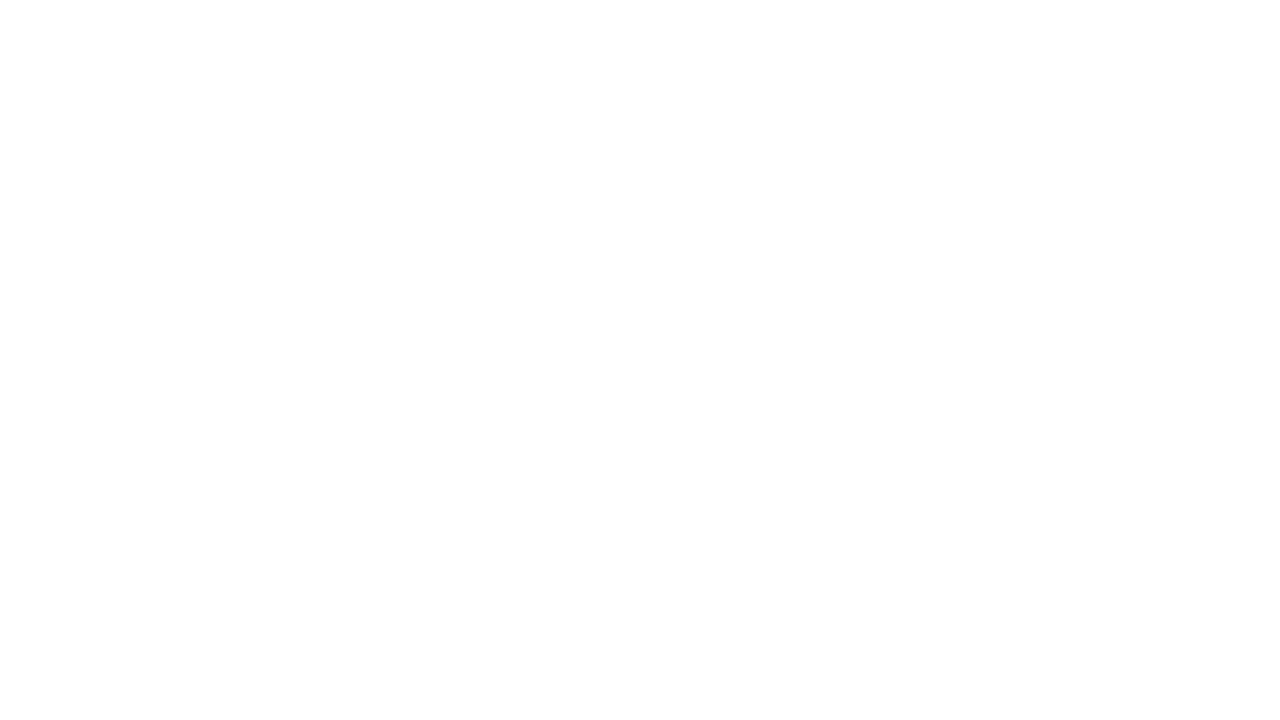

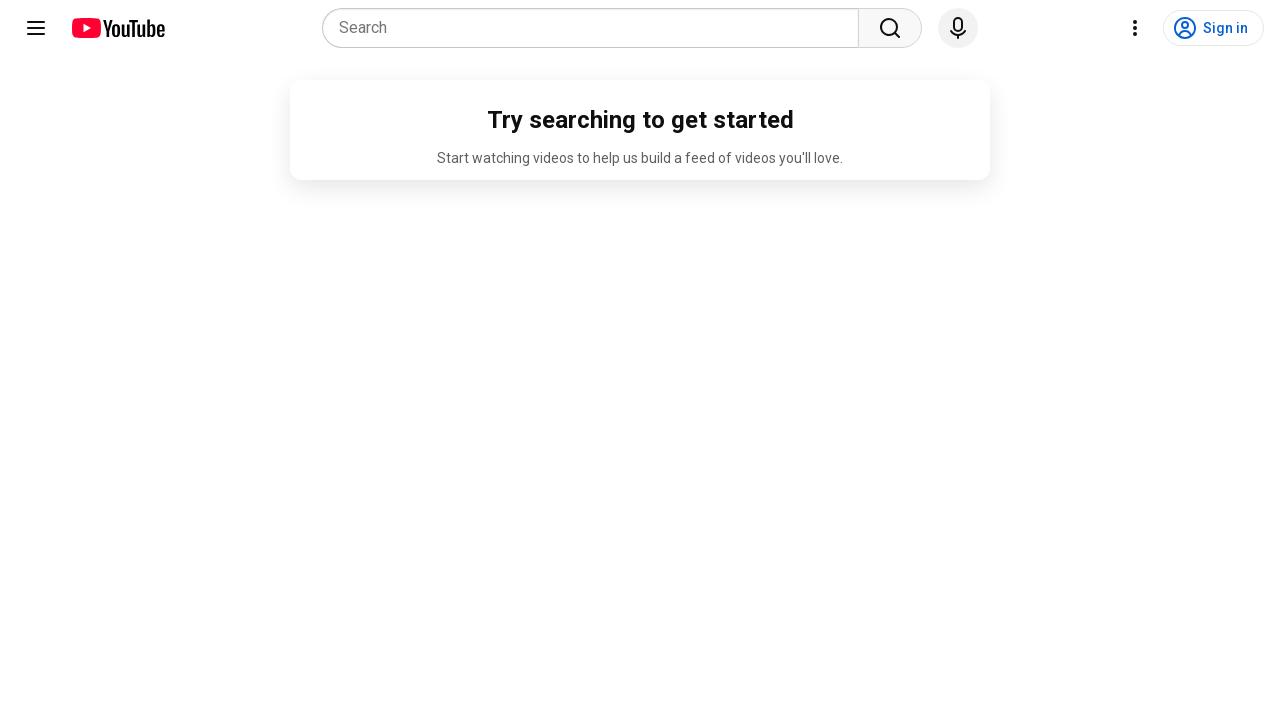